Tests window handling by clicking a link that opens a new window, switching to the new window to verify its content, and then switching back to the original window to verify it still works correctly.

Starting URL: https://the-internet.herokuapp.com/windows

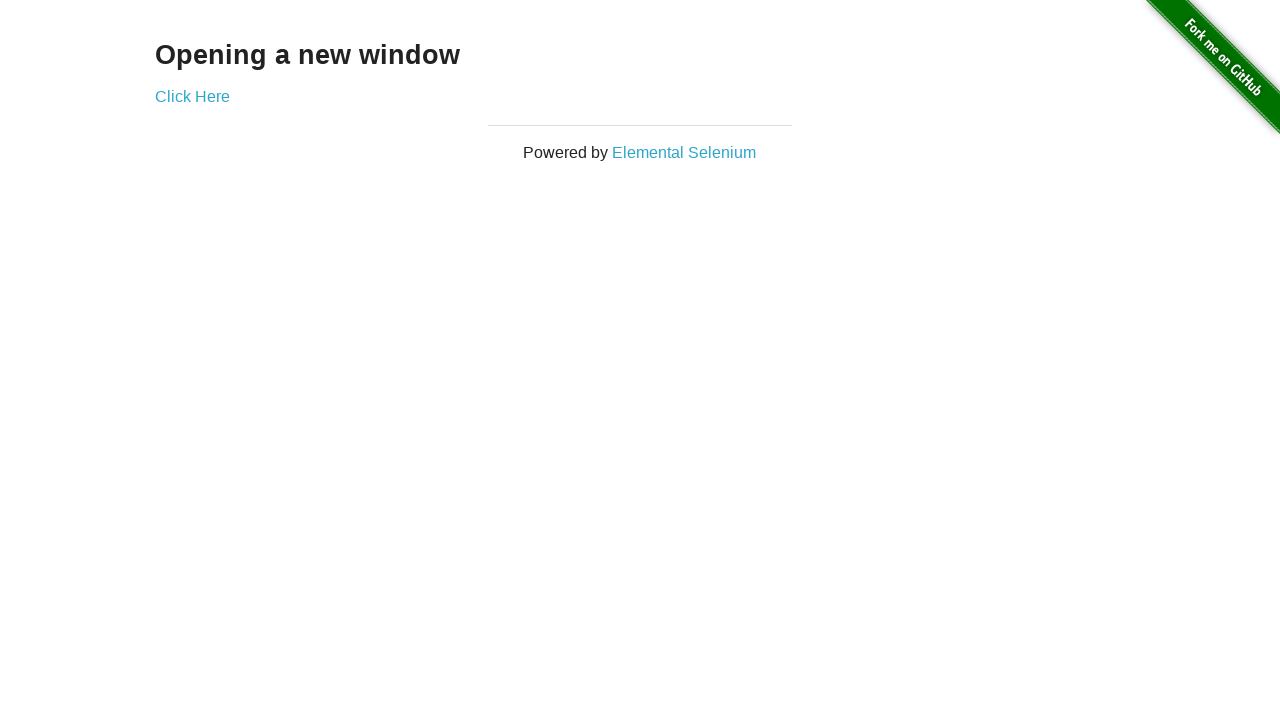

Located h3 heading element on original page
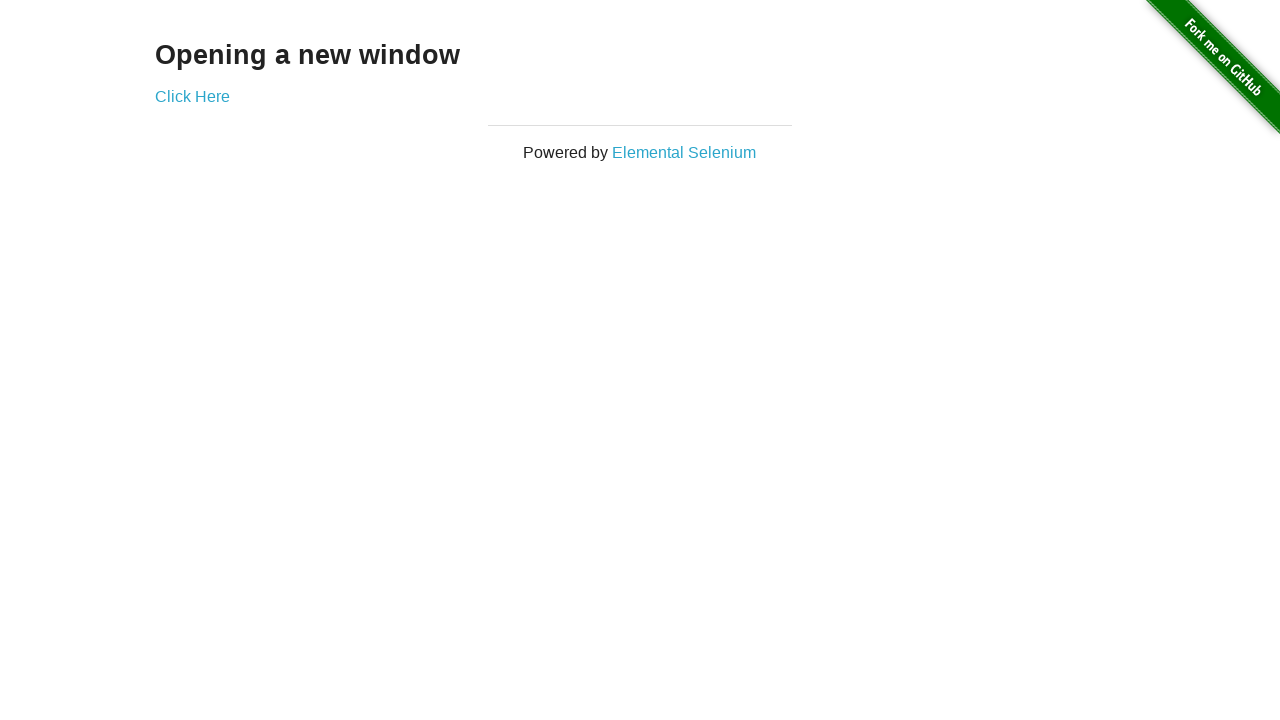

Verified heading text is 'Opening a new window'
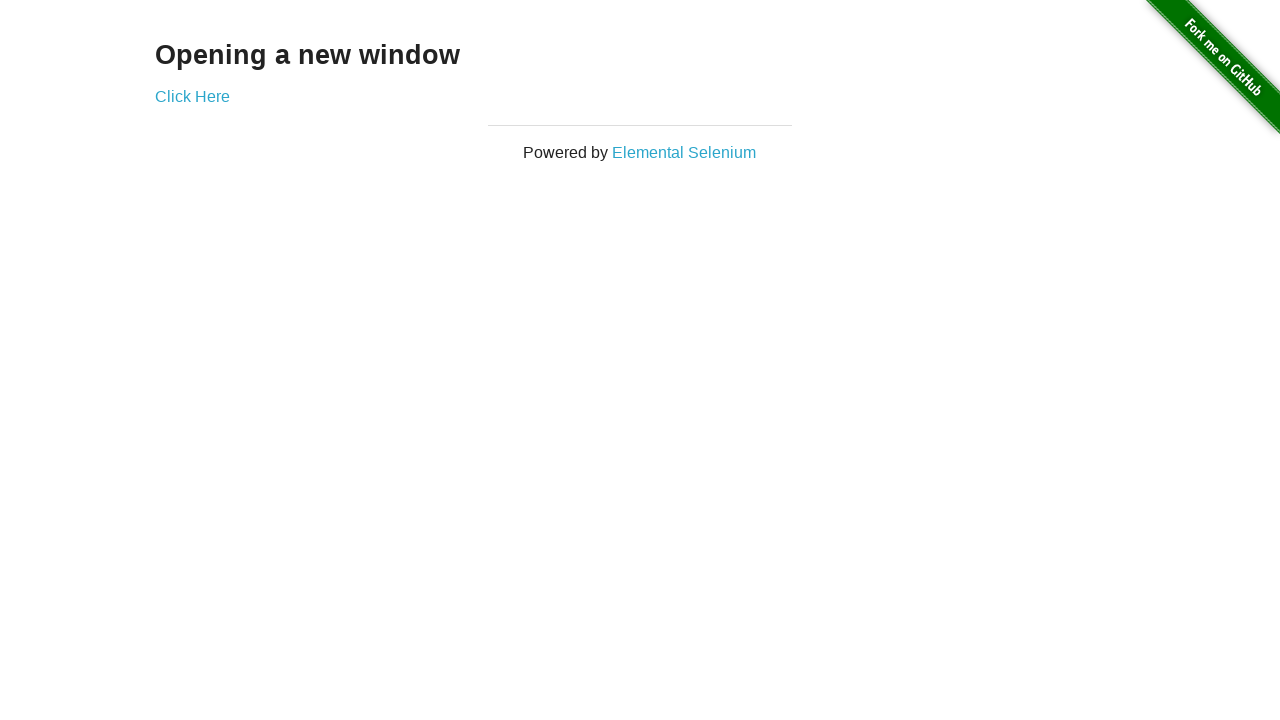

Verified original page title is 'The Internet'
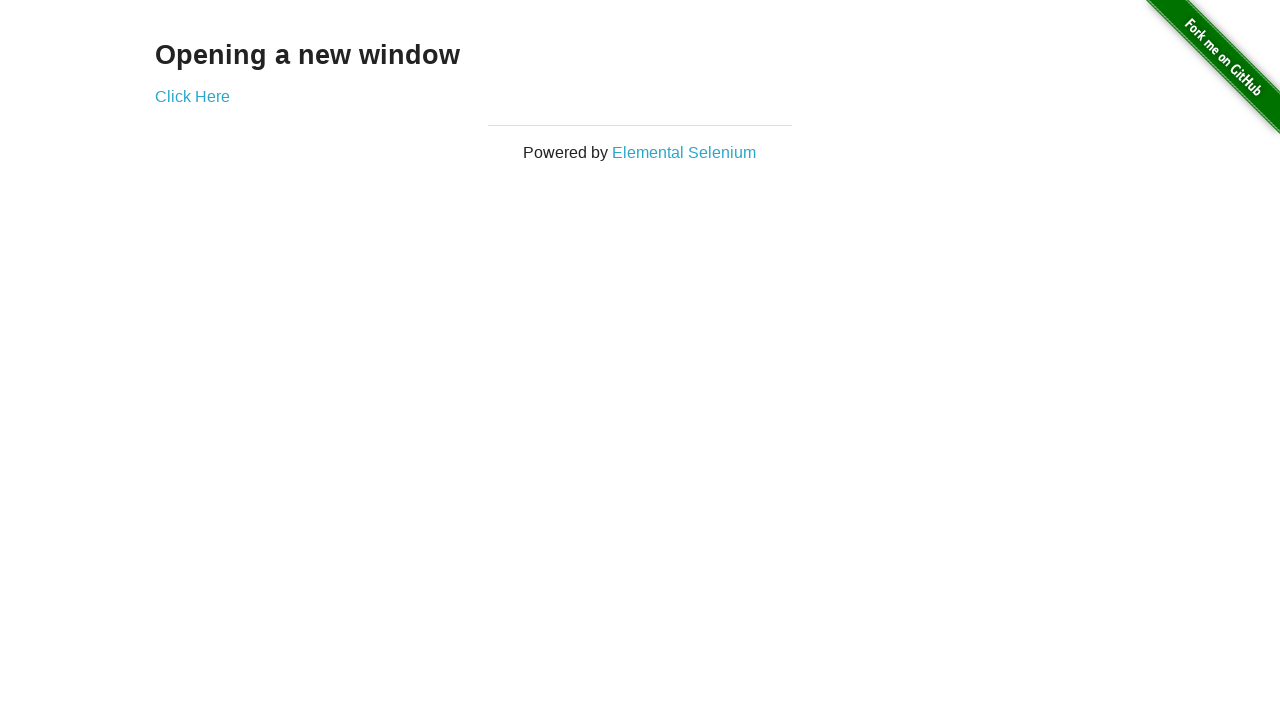

Clicked 'Click Here' link to open new window at (192, 96) on text=Click Here
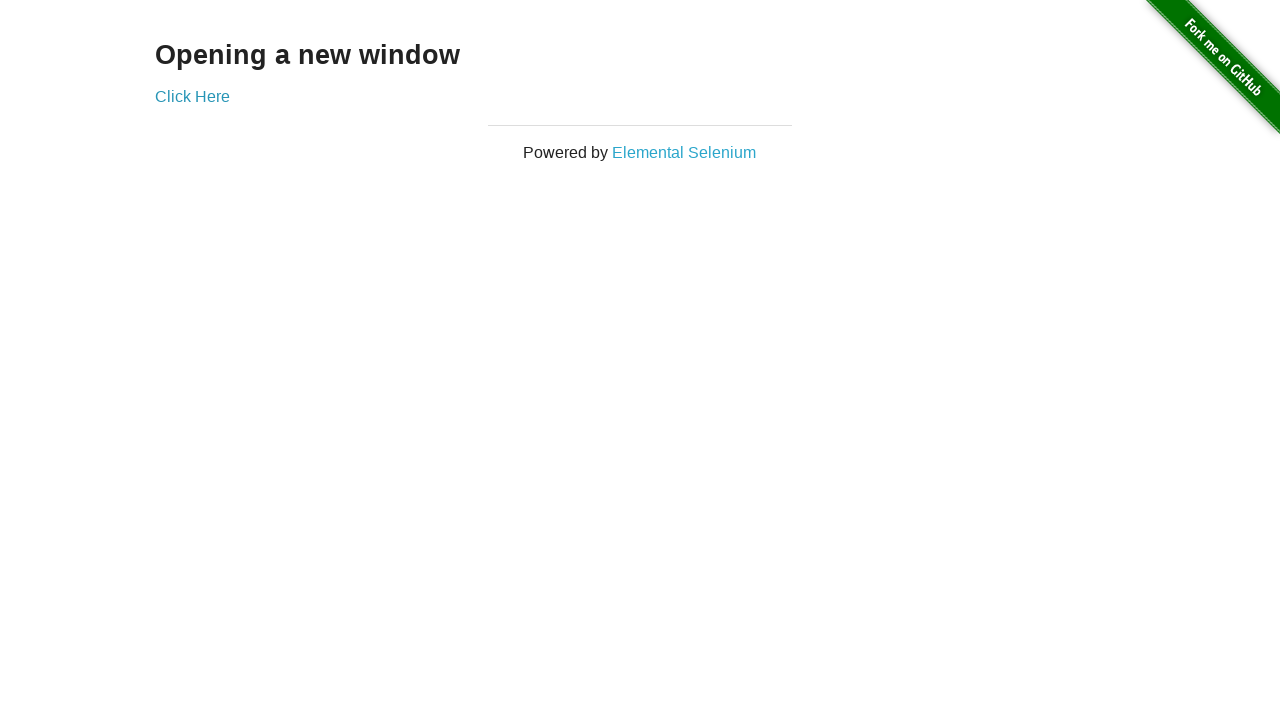

Captured new window/page instance
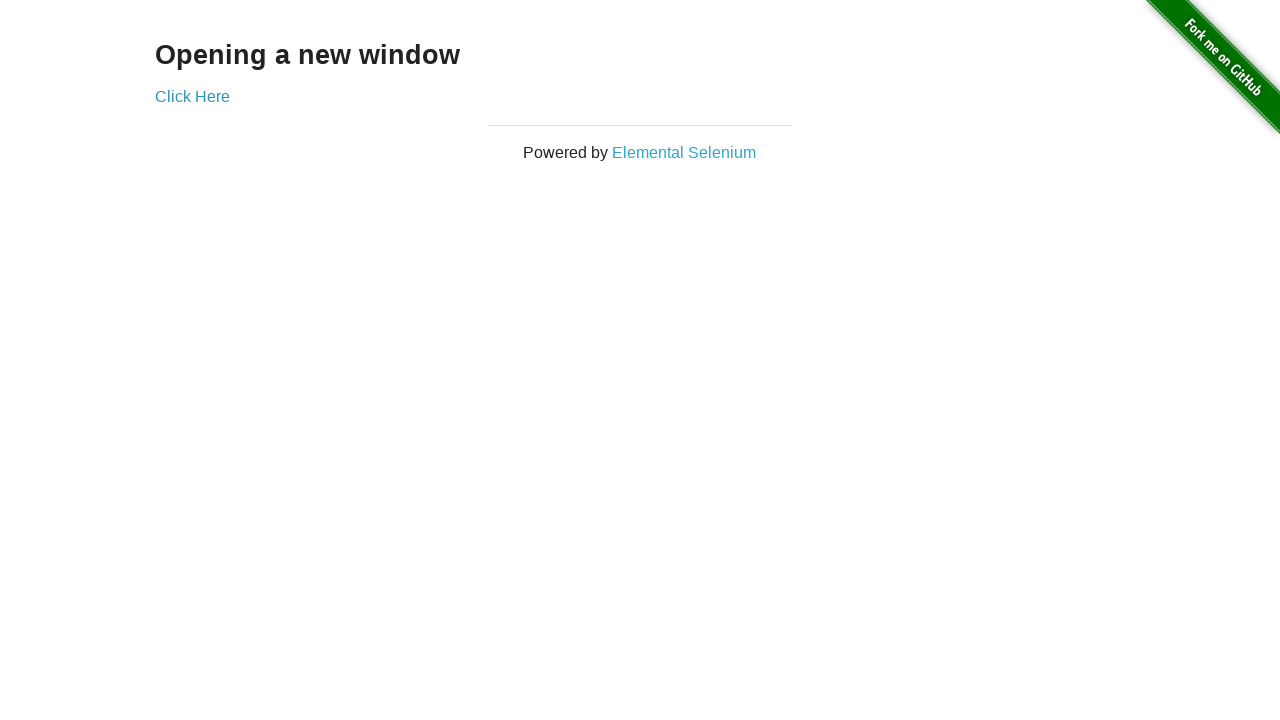

Waited for new page to fully load
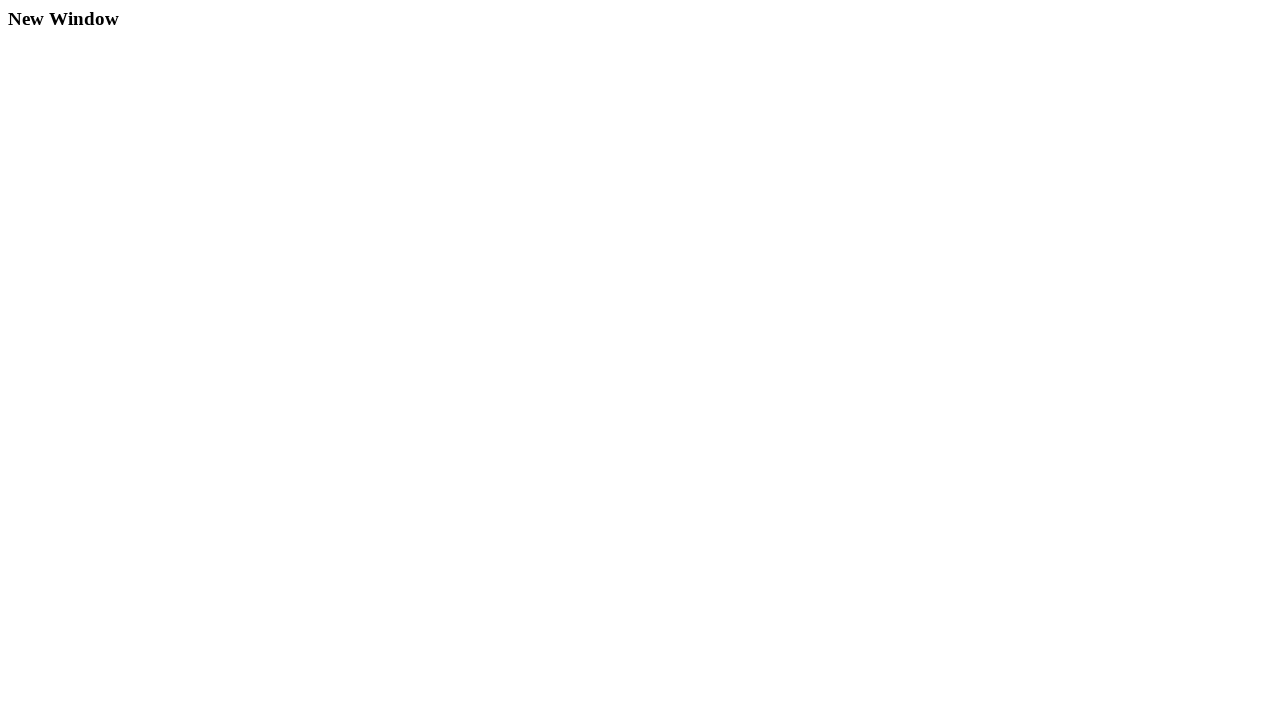

Verified new page title is 'New Window'
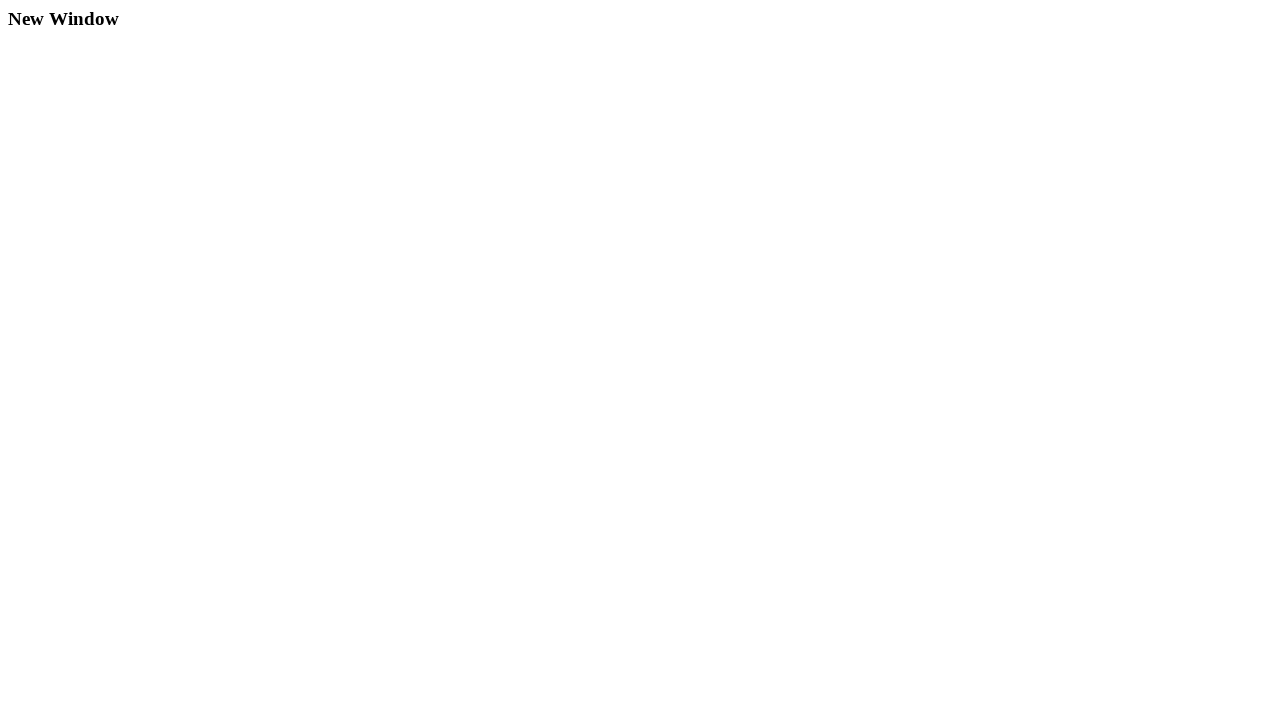

Located h3 heading element on new page
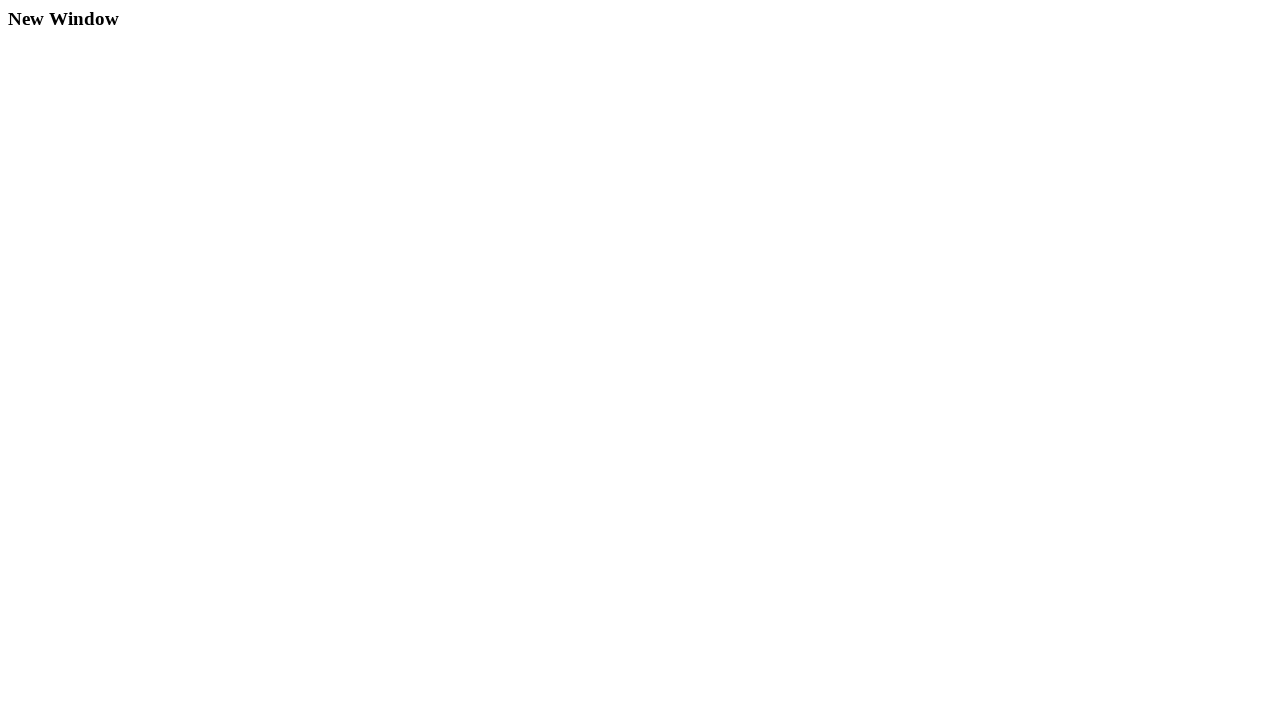

Verified new page heading text is 'New Window'
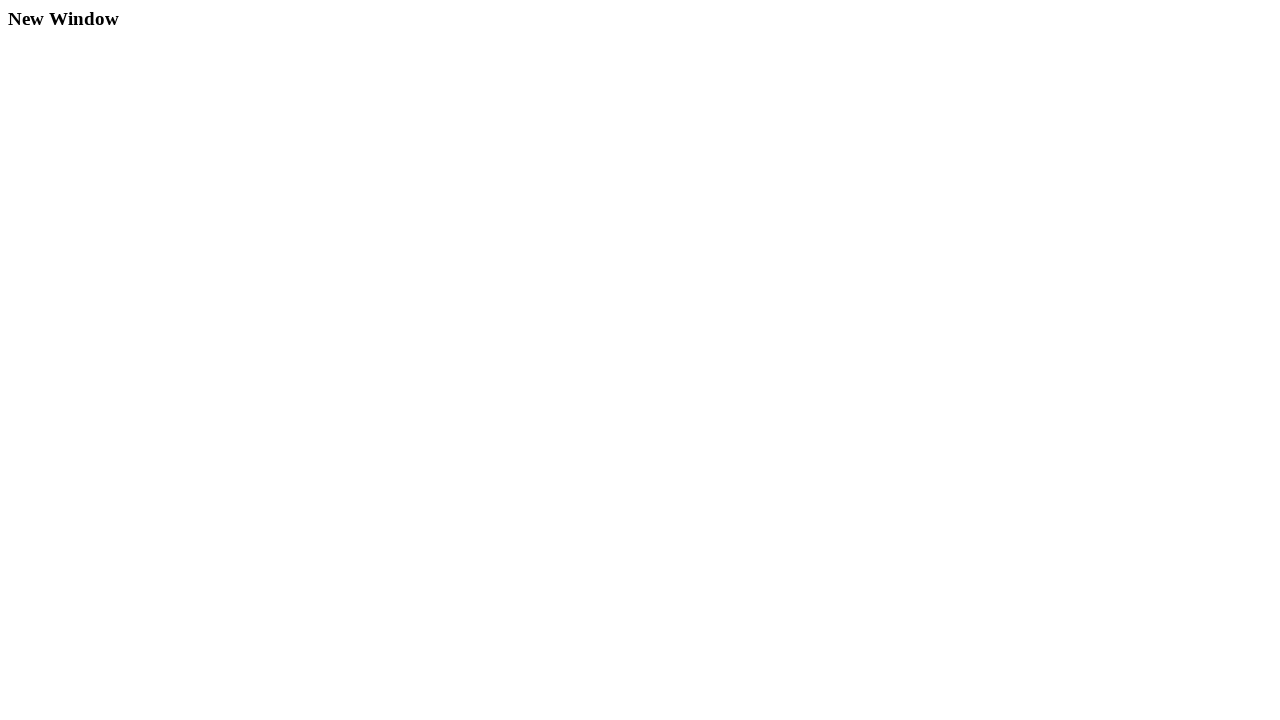

Switched back to original page
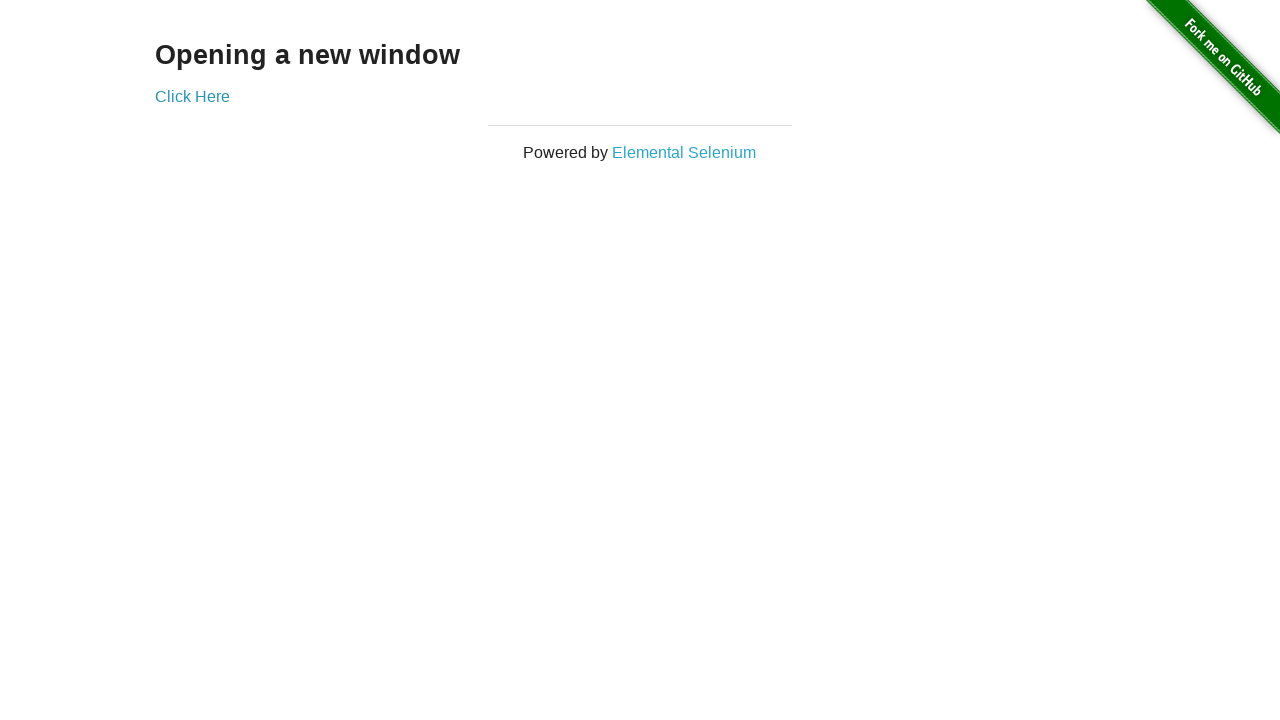

Verified original page title is still 'The Internet' after switching back
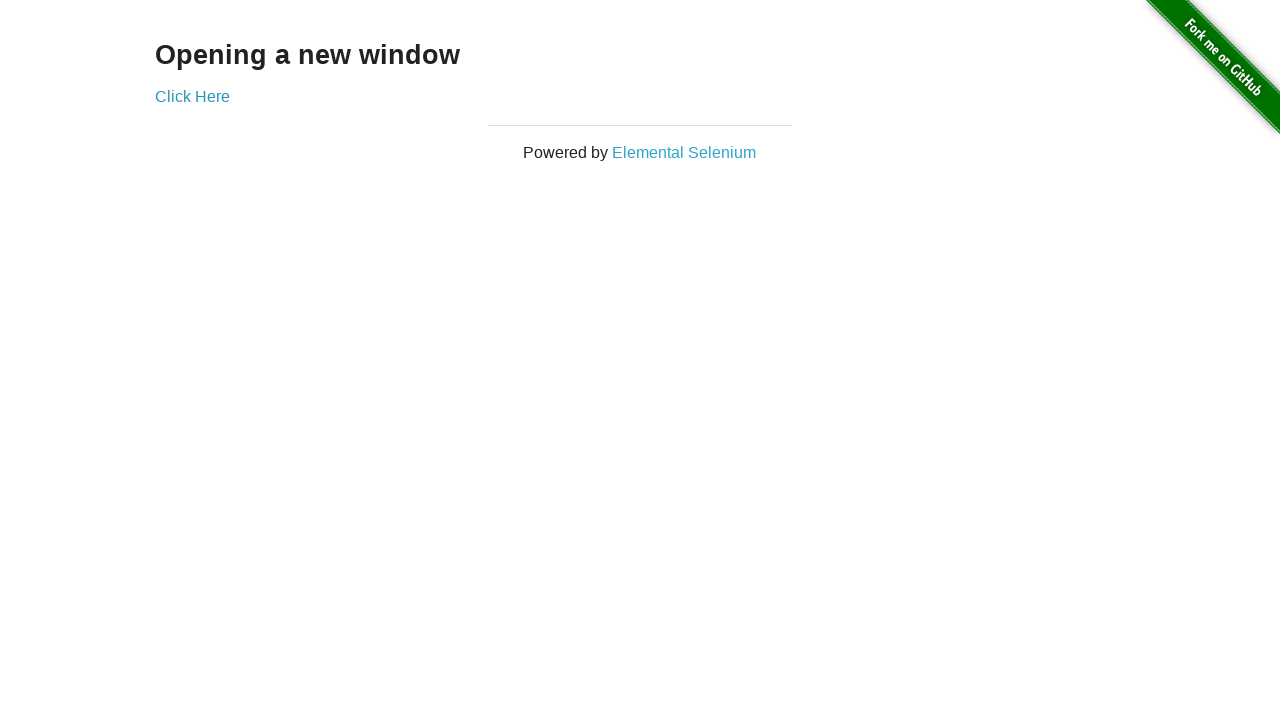

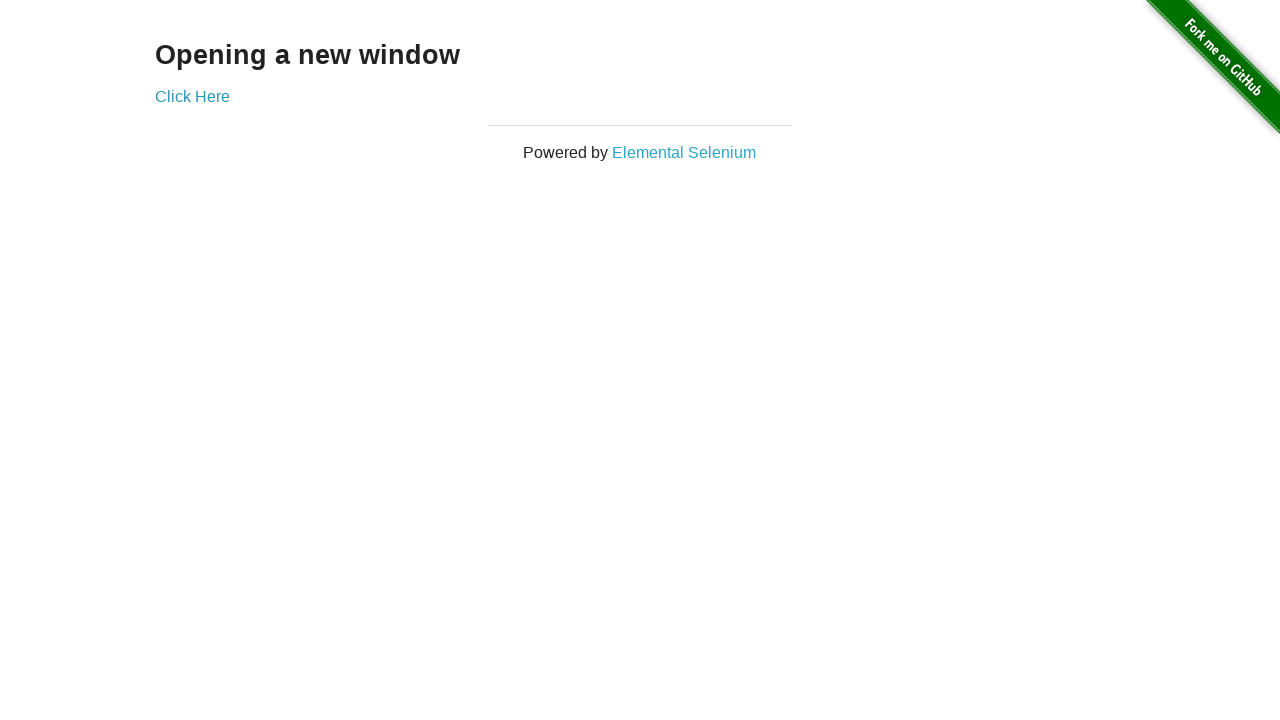